Tests browser window/tab handling by clicking a button to open a new tab, switching between windows, verifying text on the new tab, and returning to the main window.

Starting URL: https://demoqa.com/browser-windows

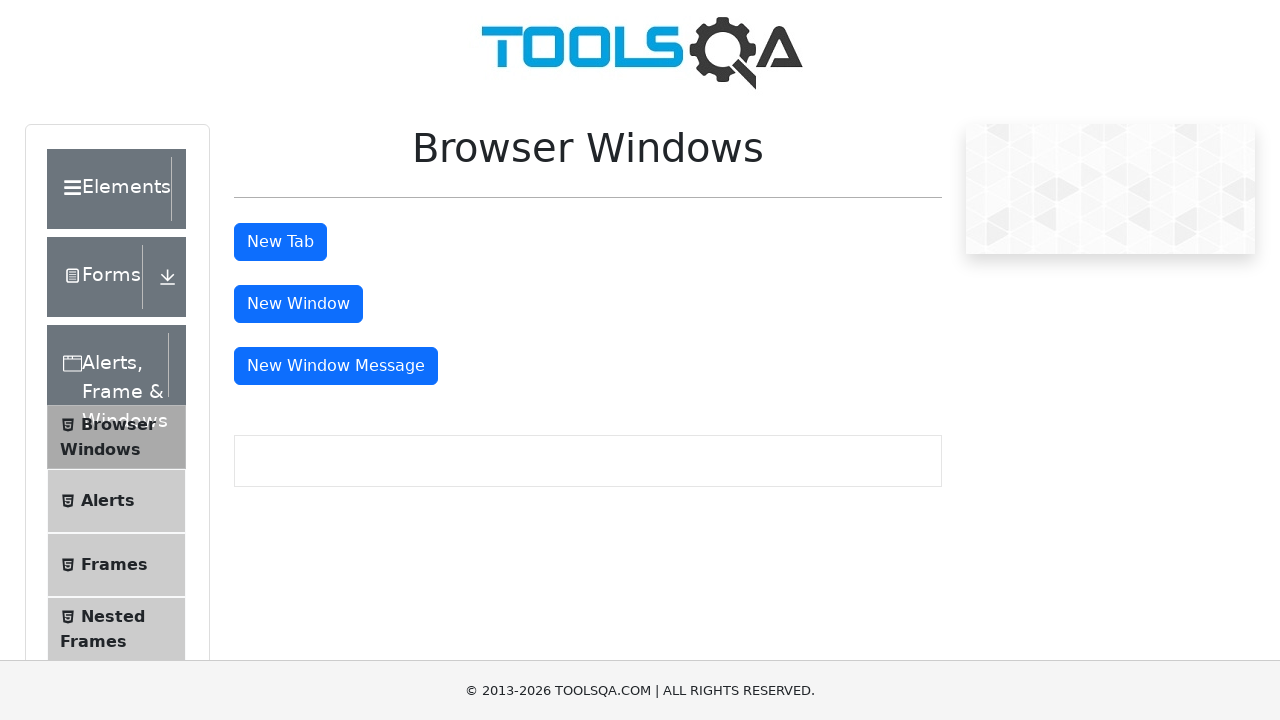

Stored main window title
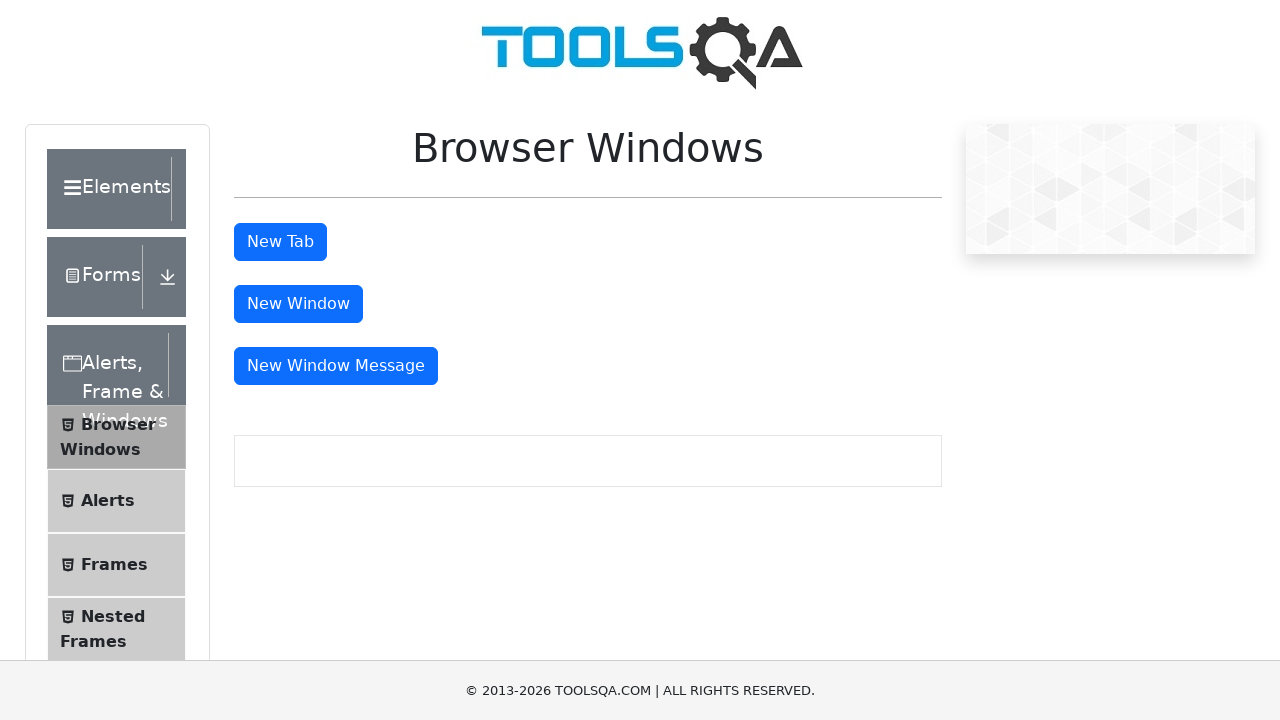

Clicked 'New Tab' button to open new tab at (280, 242) on #tabButton
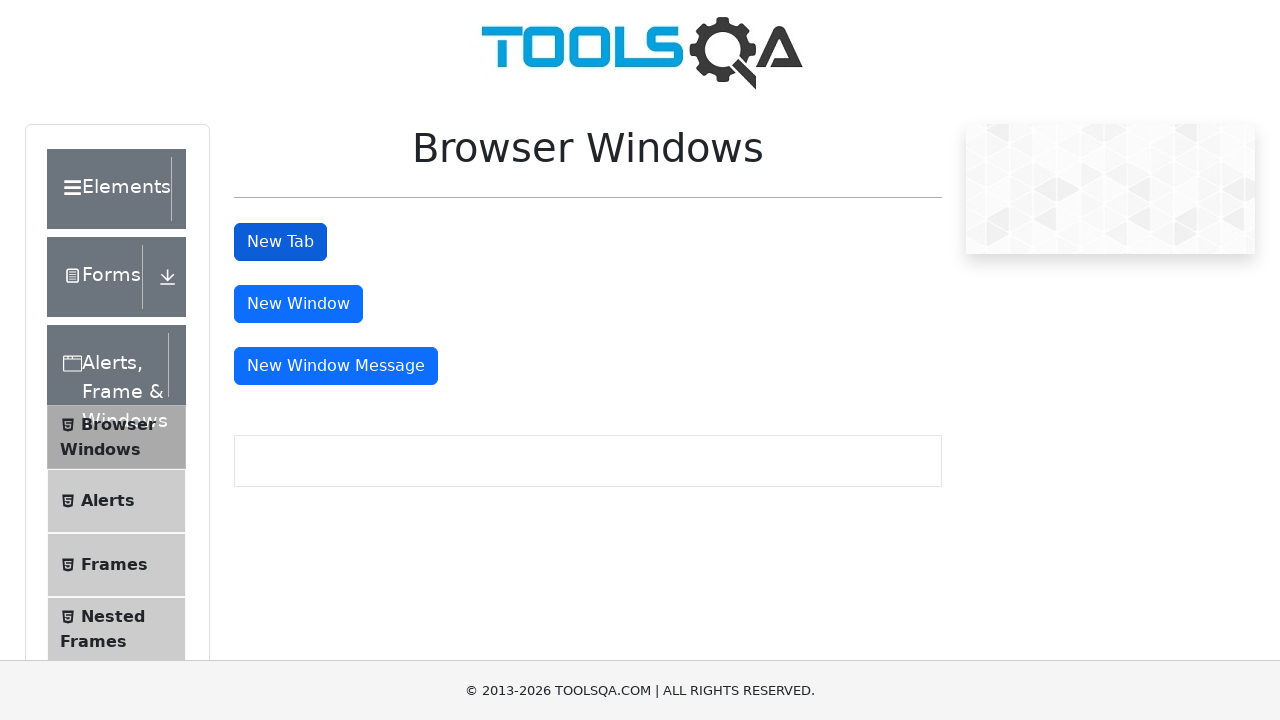

New tab opened and captured
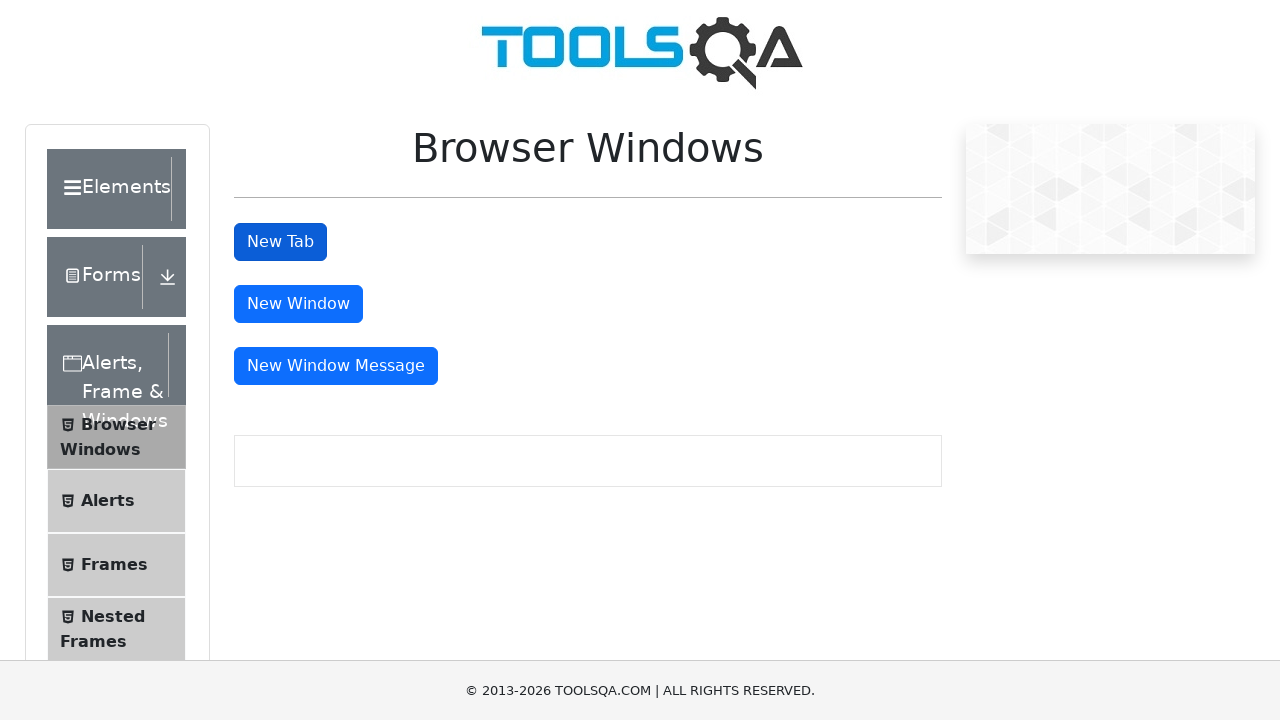

New page fully loaded
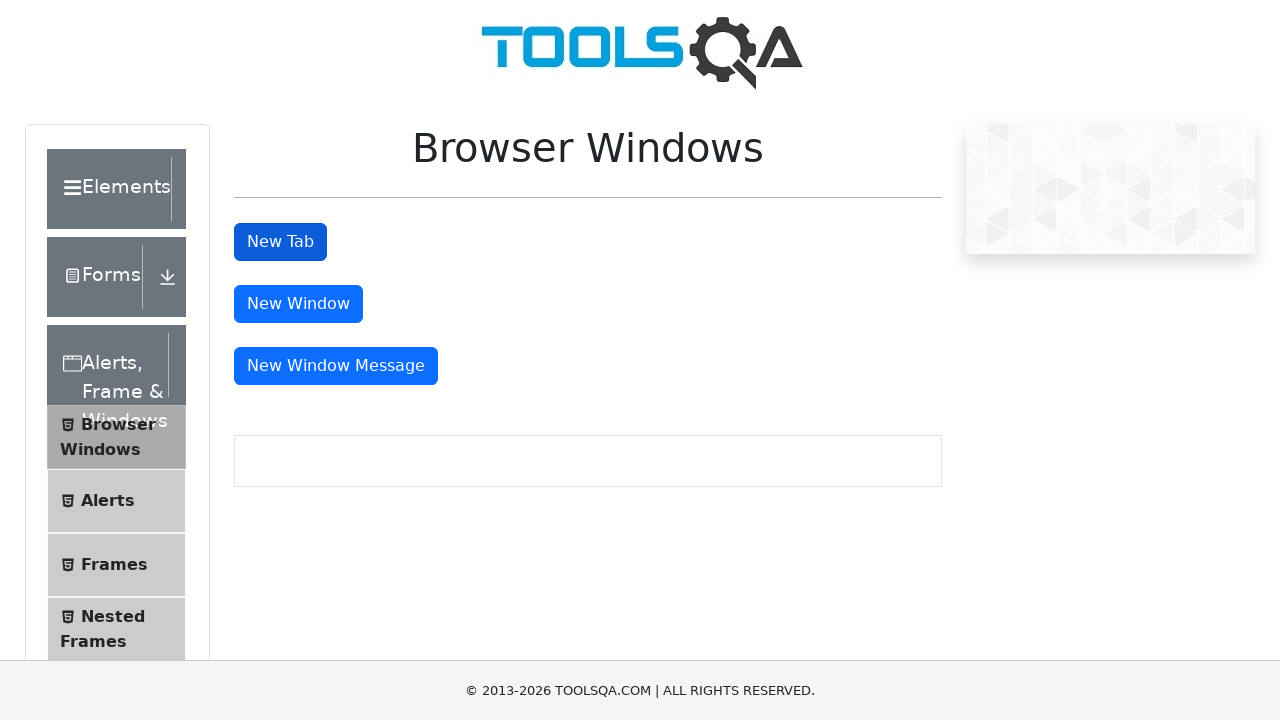

Sample heading element found on new tab
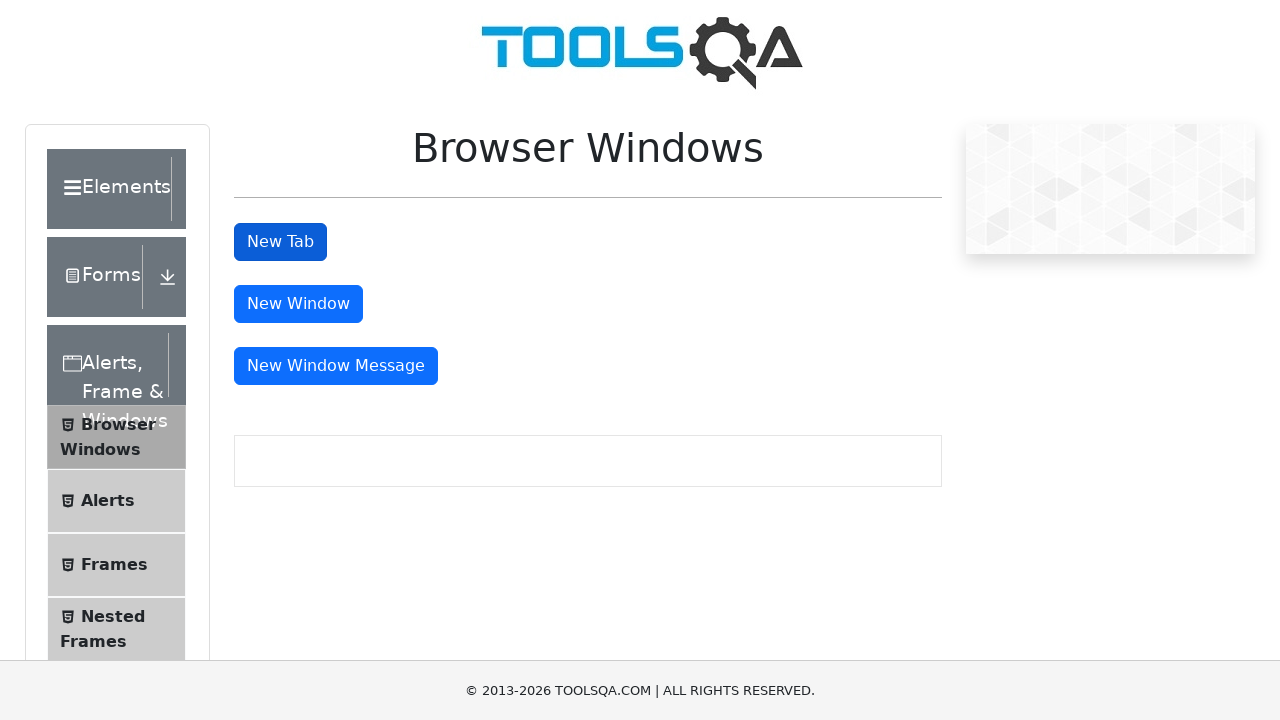

Retrieved sample heading text from new tab
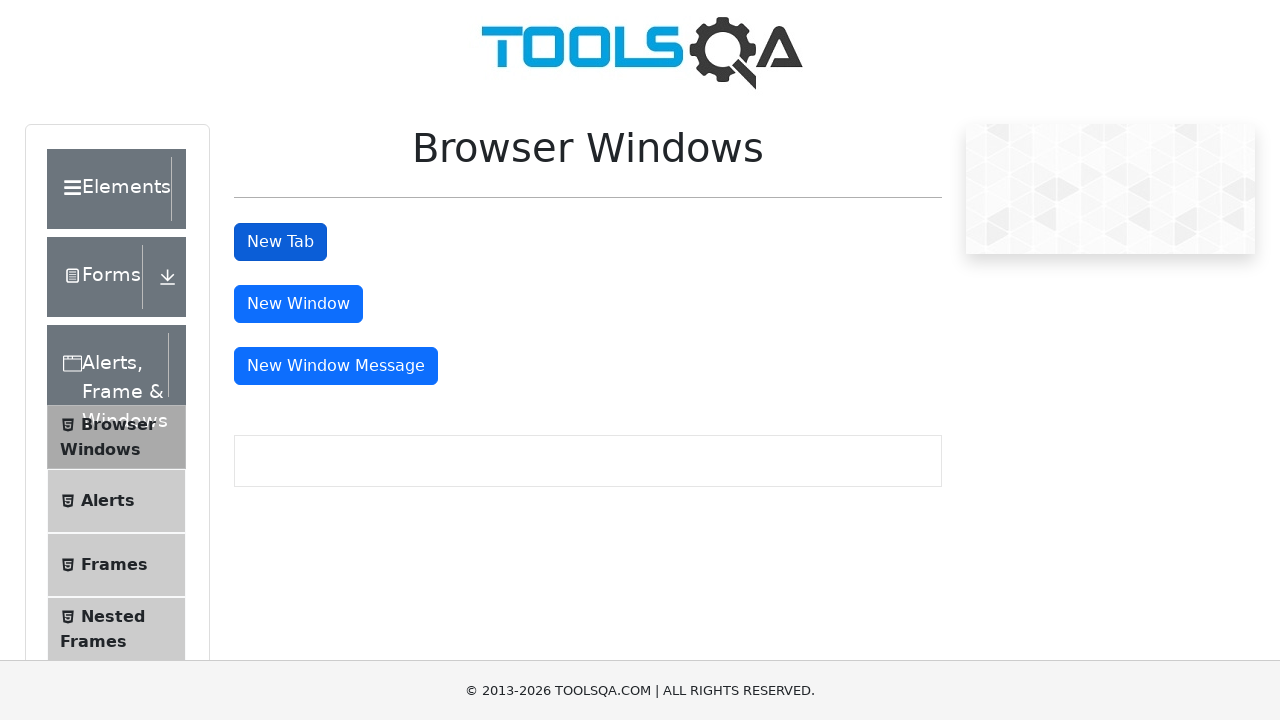

Verified sample heading text is 'This is a sample page'
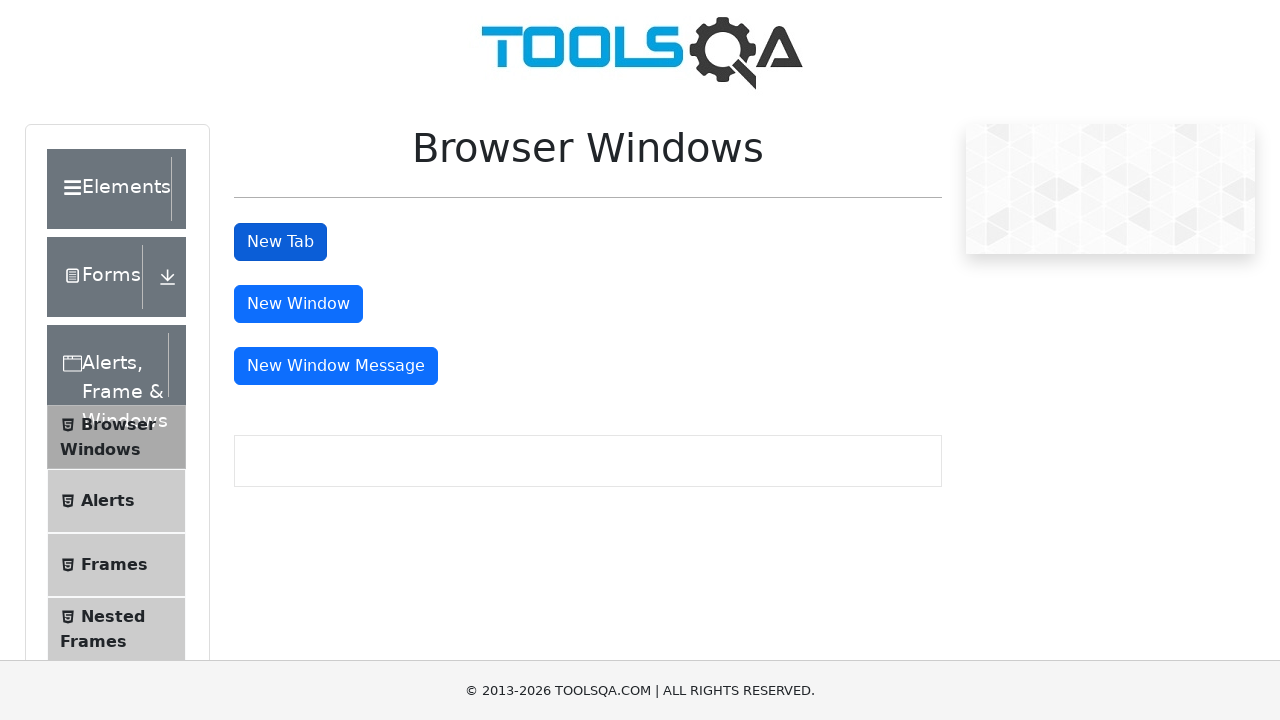

Closed the new tab
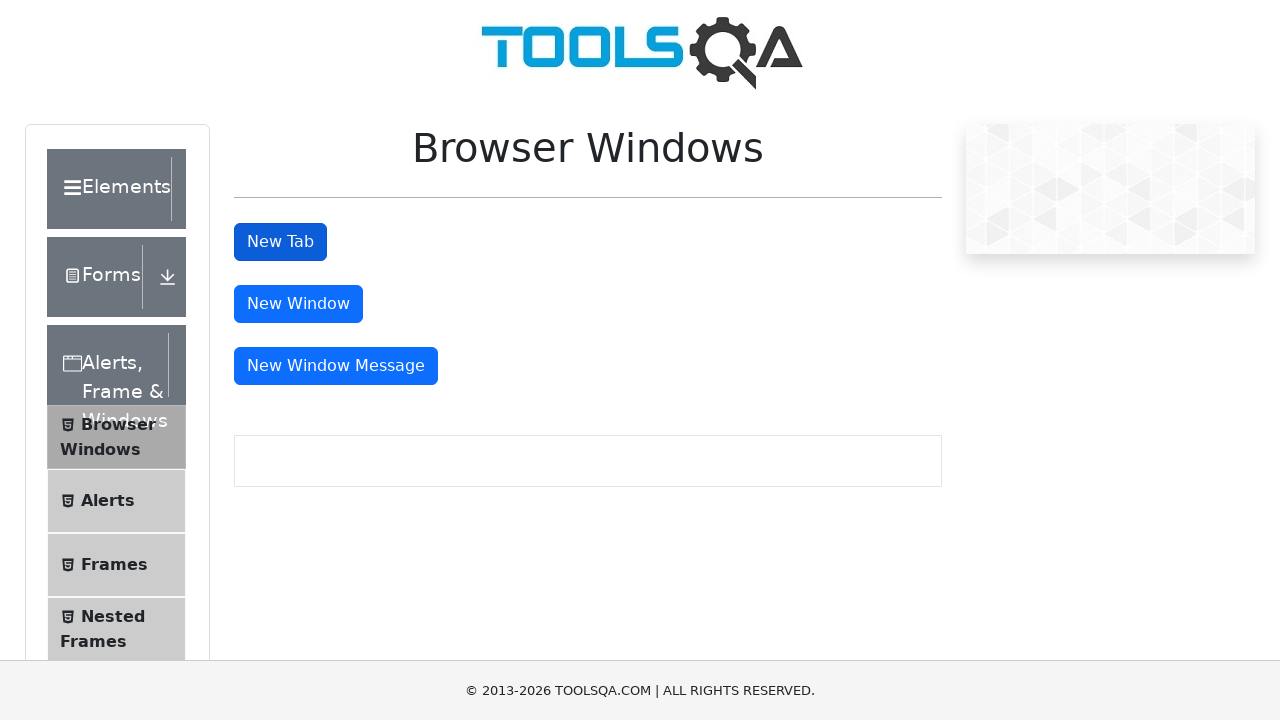

Verified returned to main window with correct title
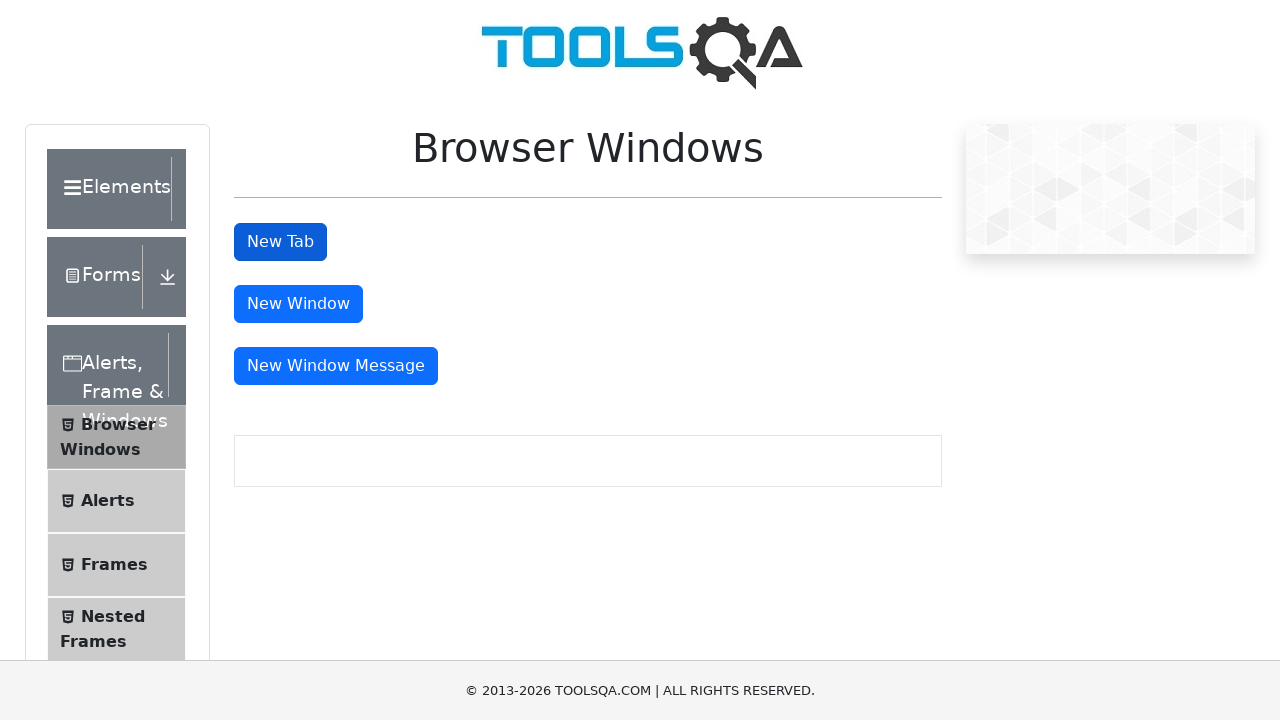

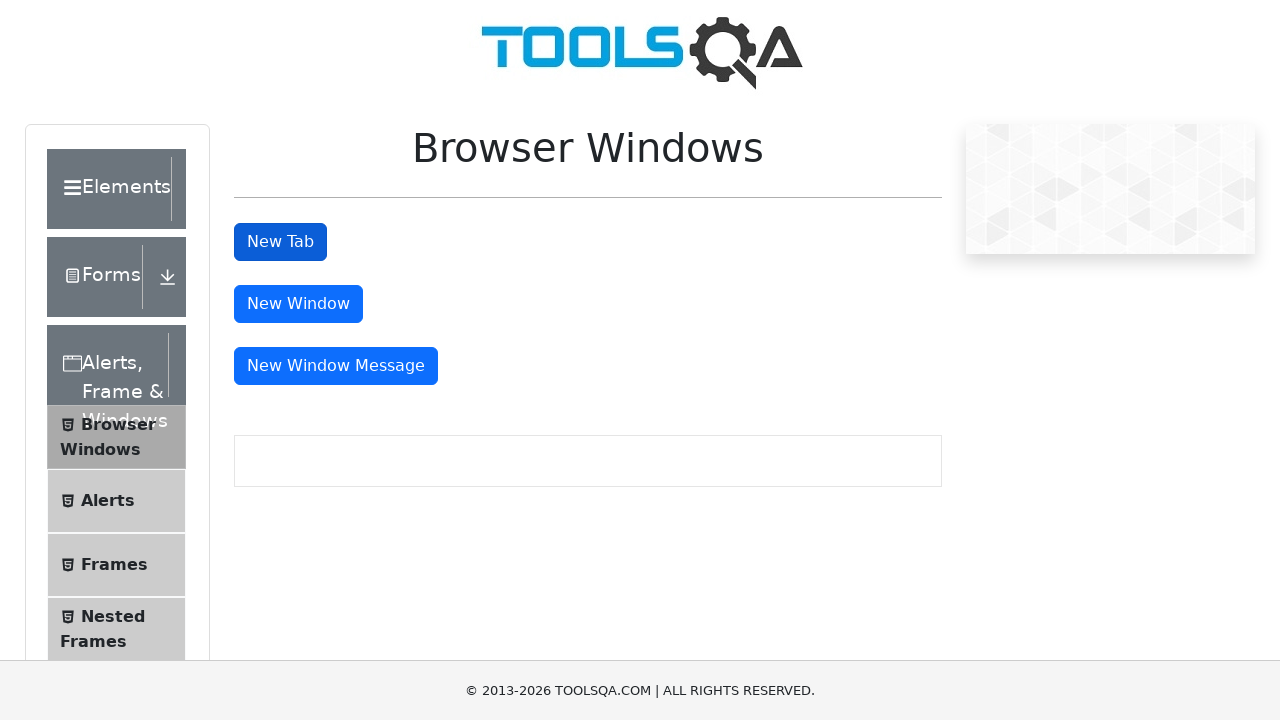